Tests that an unsaved change to an employee's name doesn't persist when switching between employees

Starting URL: https://devmountain-qa.github.io/employee-manager/1.2_Version/index.html

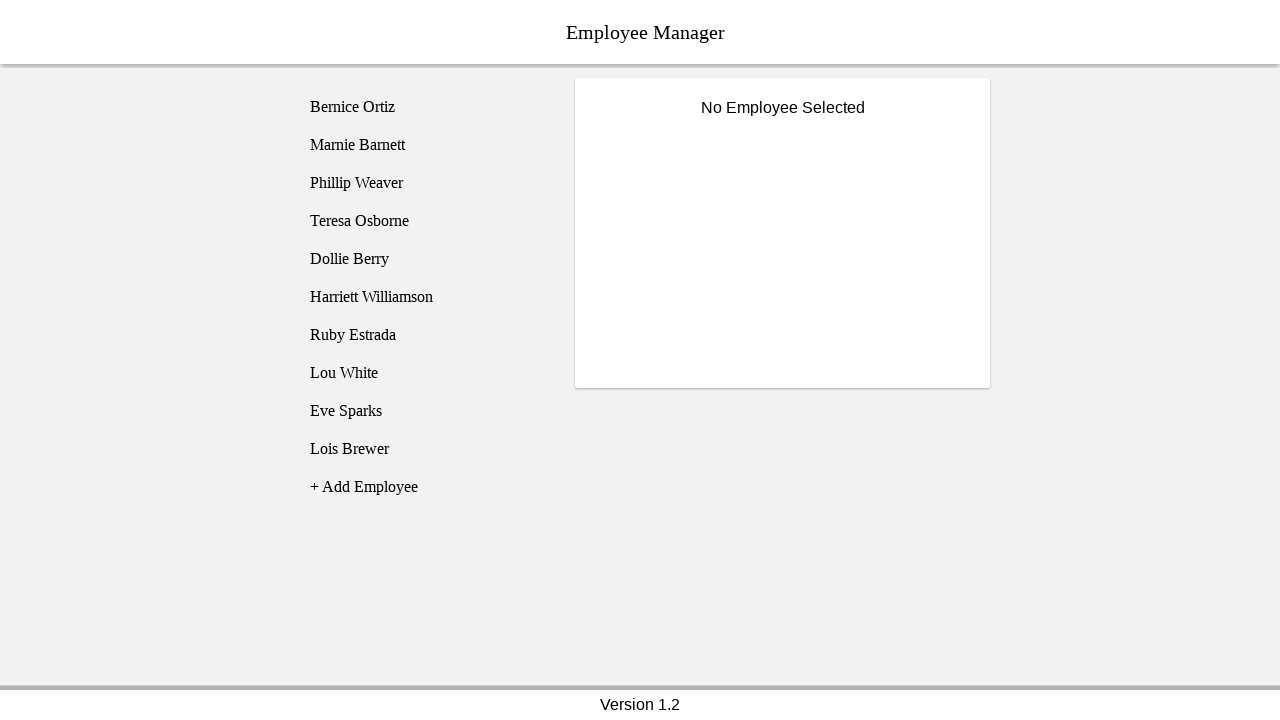

Clicked on Bernice Ortiz employee at (425, 107) on [name='employee1']
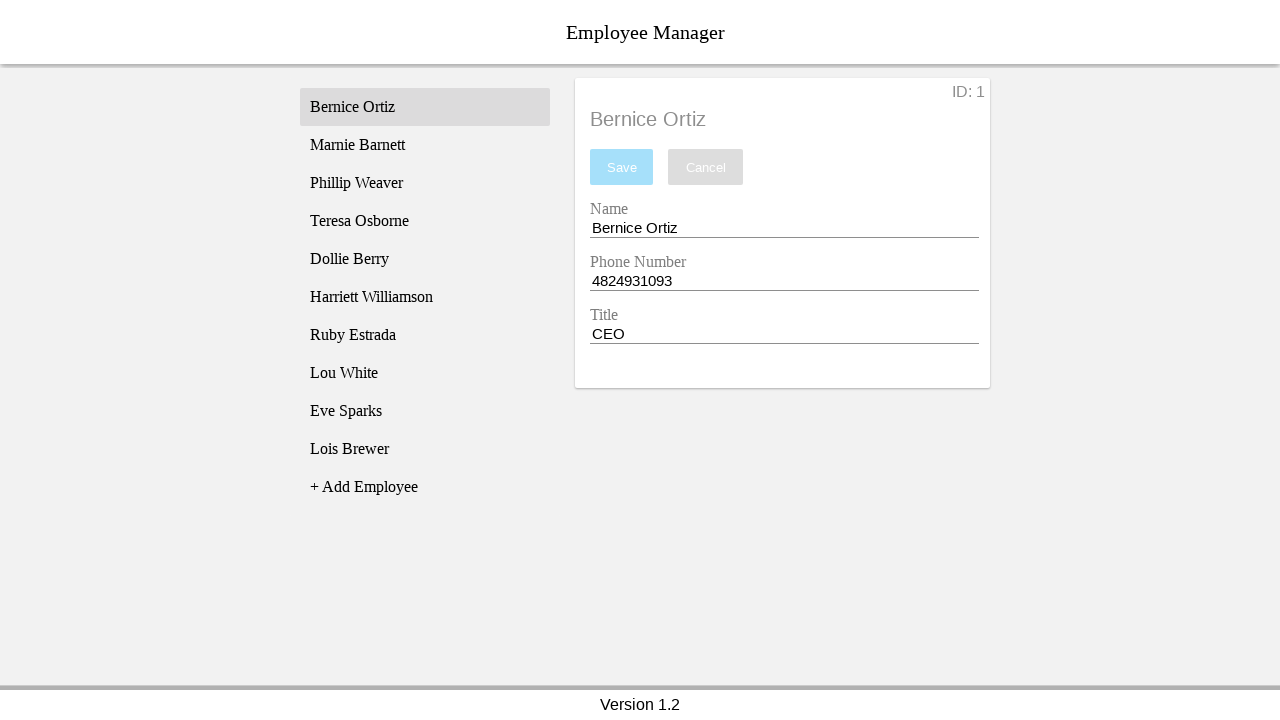

Employee title displayed
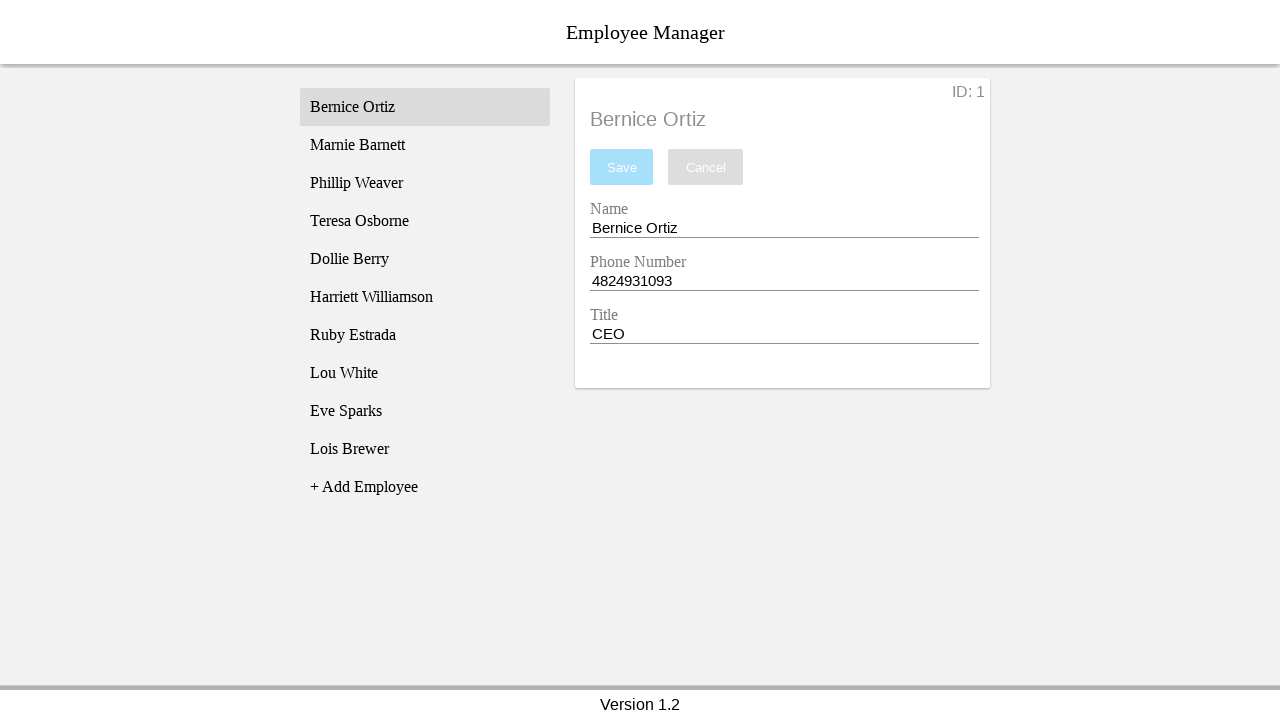

Filled name field with 'Test Name' on [name='nameEntry']
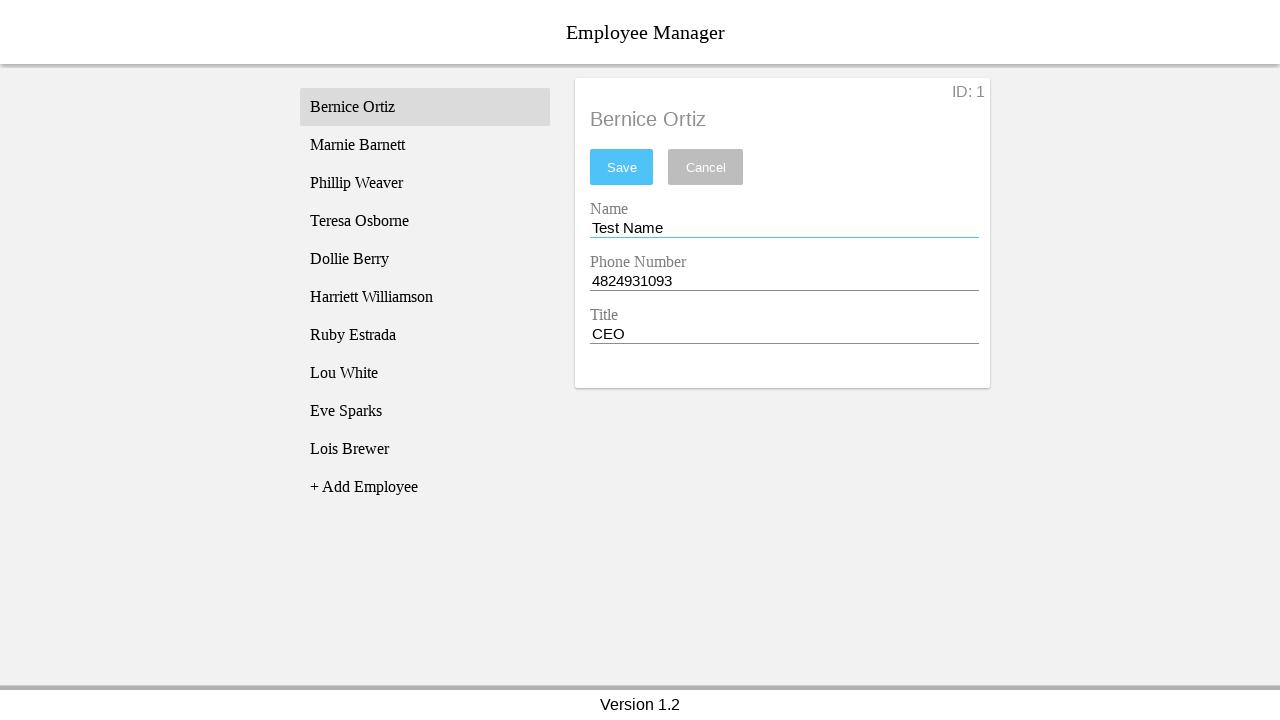

Clicked on Phillip Weaver employee at (425, 183) on [name='employee3']
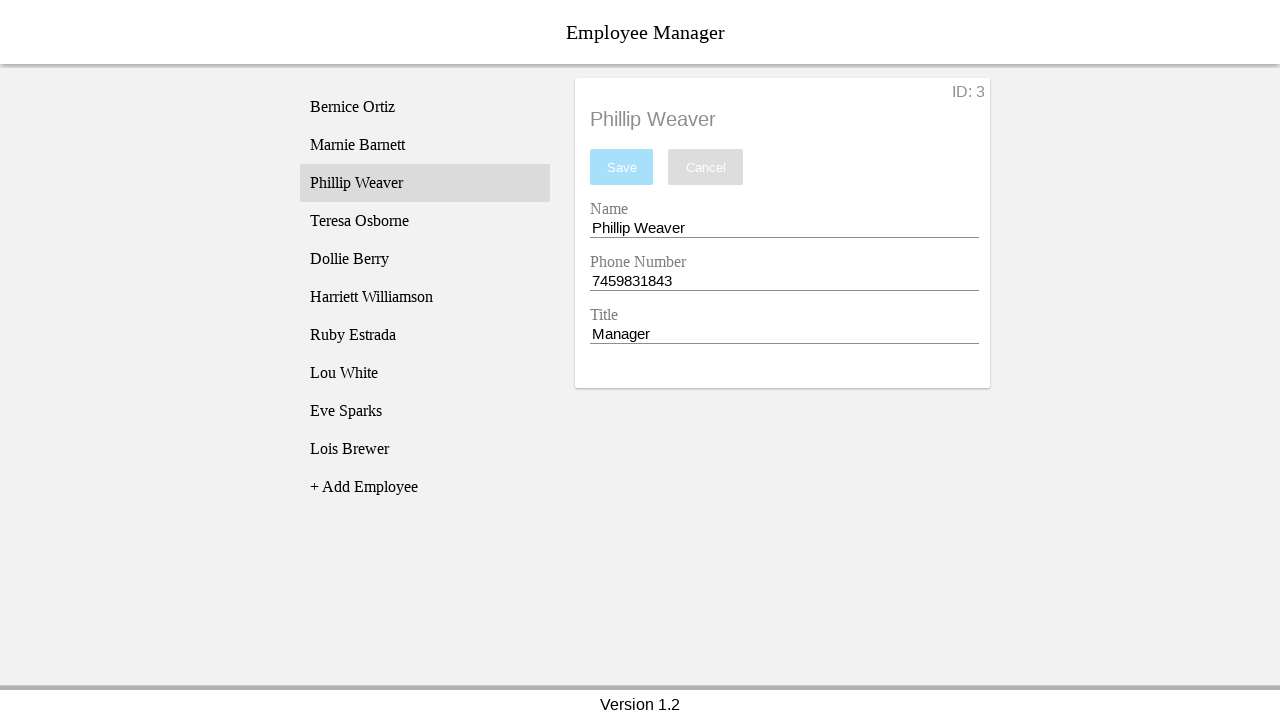

Phillip Weaver's name displayed
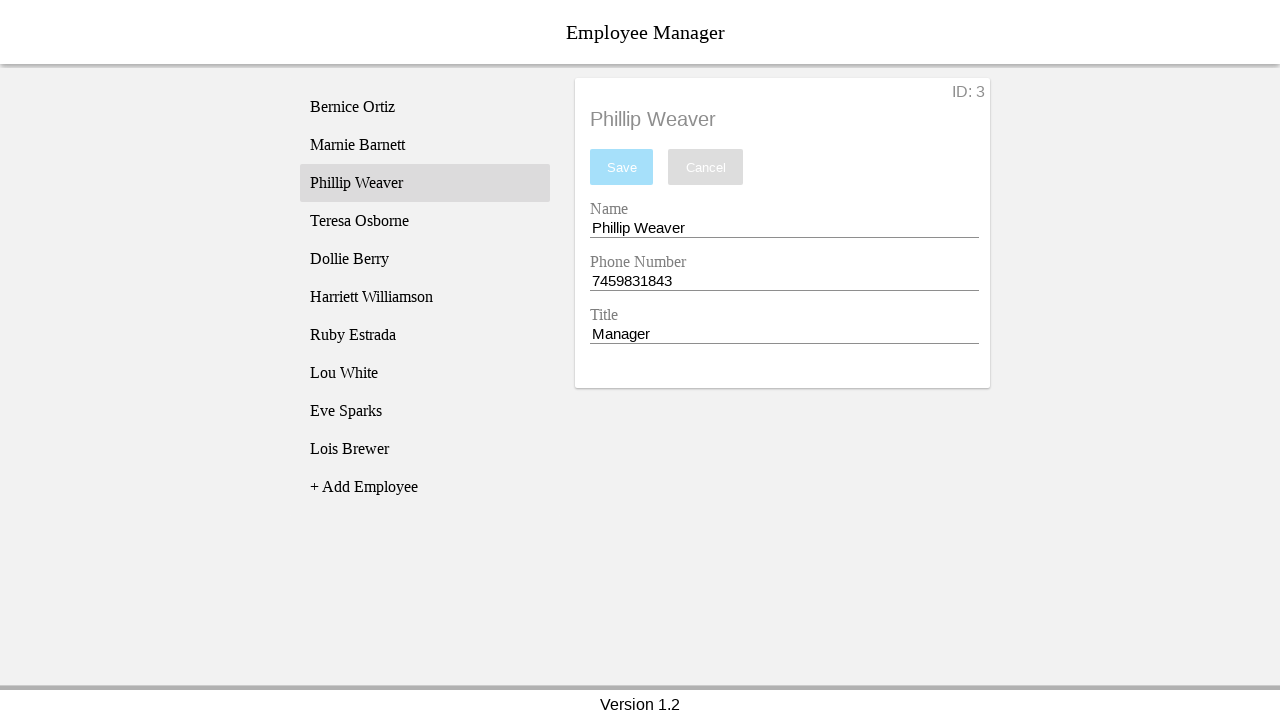

Clicked back on Bernice Ortiz employee at (425, 107) on [name='employee1']
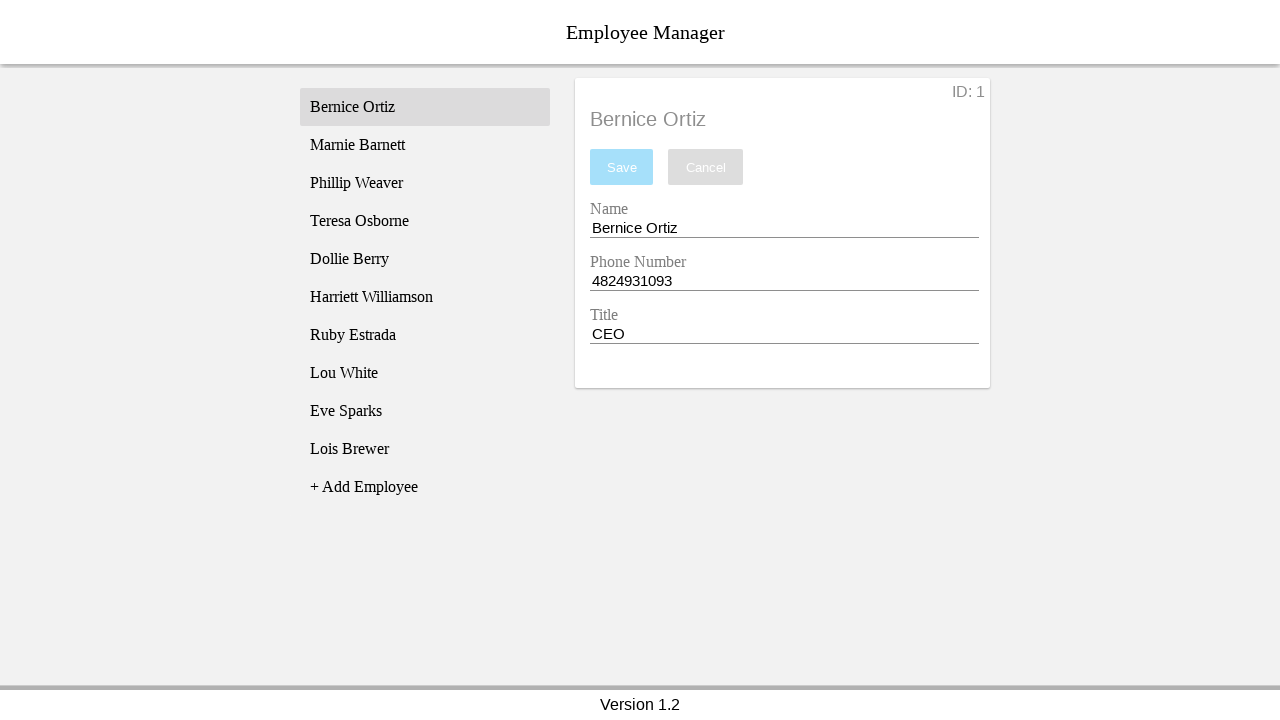

Bernice Ortiz's name displayed again
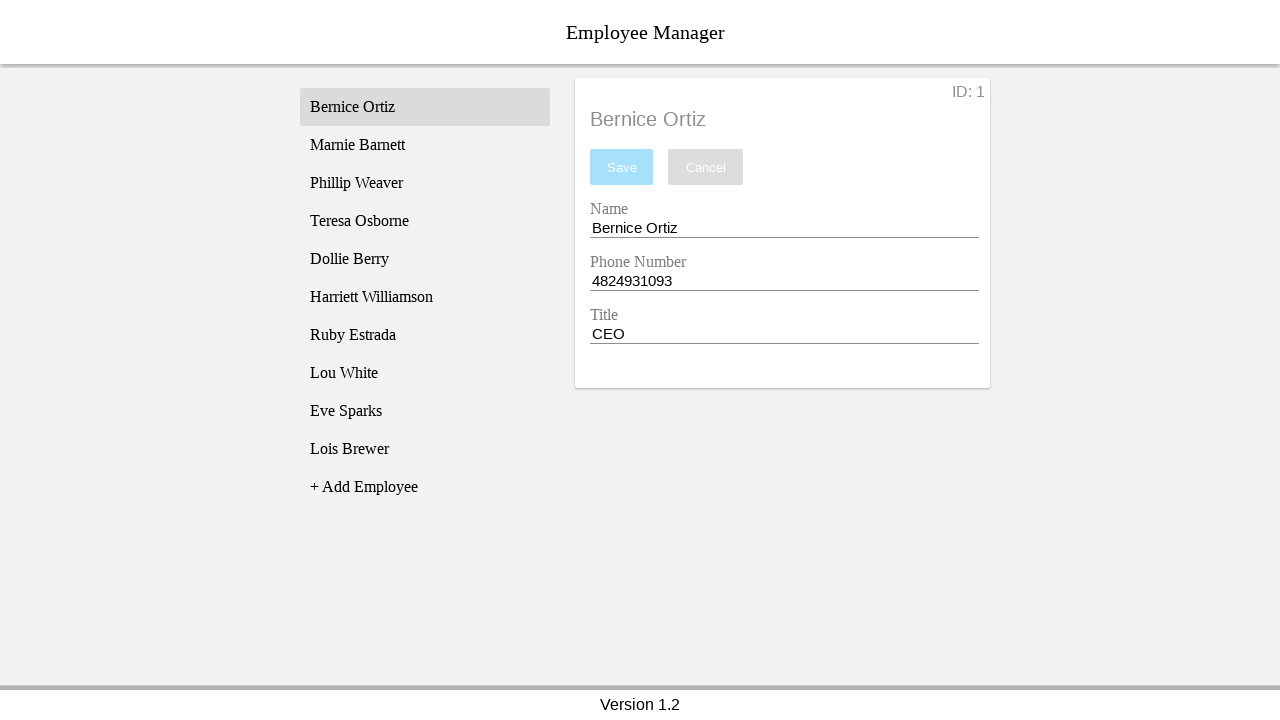

Verified unsaved name change did not persist - name field reverted to 'Bernice Ortiz'
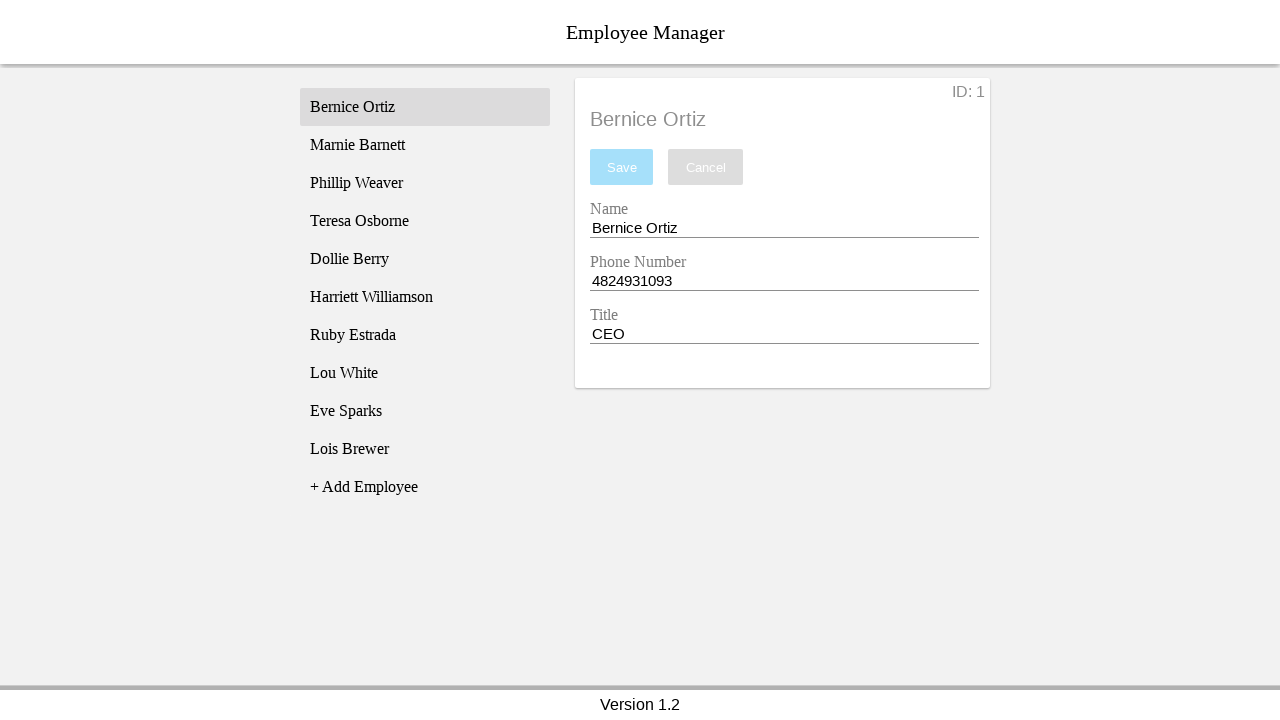

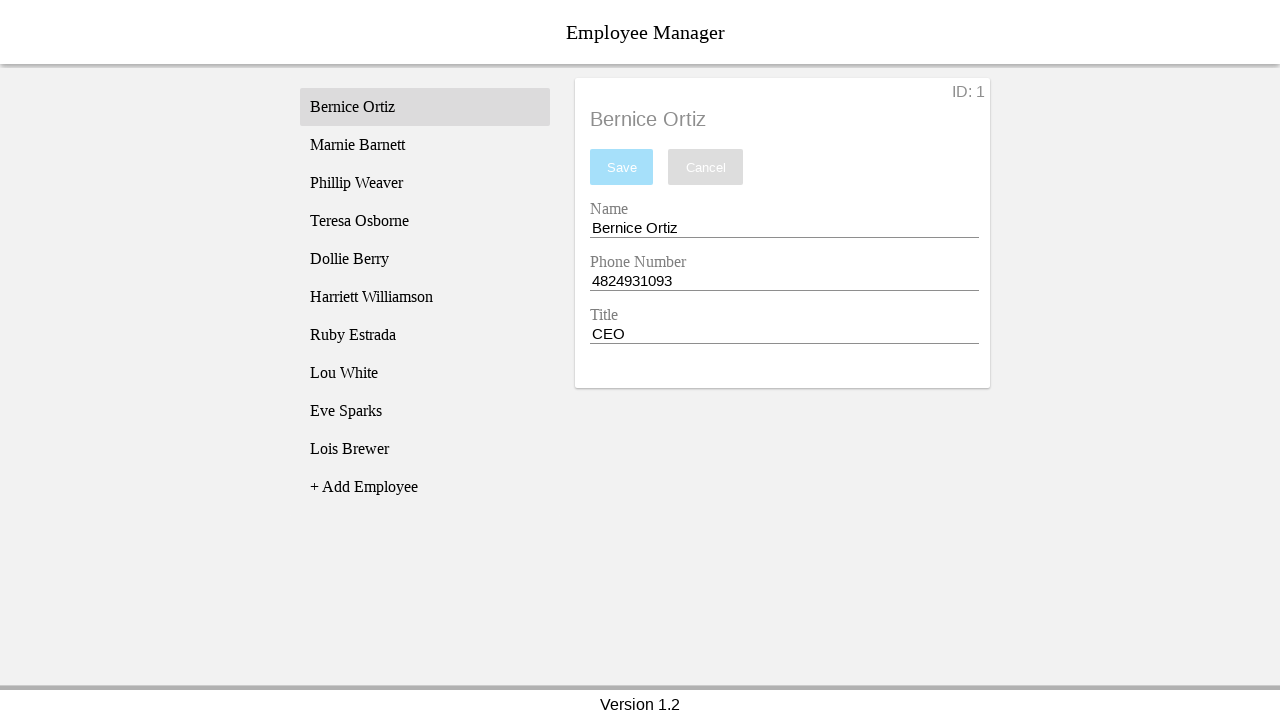